Tests the contact form functionality by navigating to the Contact page, filling in name, email, and message fields, submitting the form, and verifying the confirmation message appears.

Starting URL: https://alchemy.hguy.co/lms

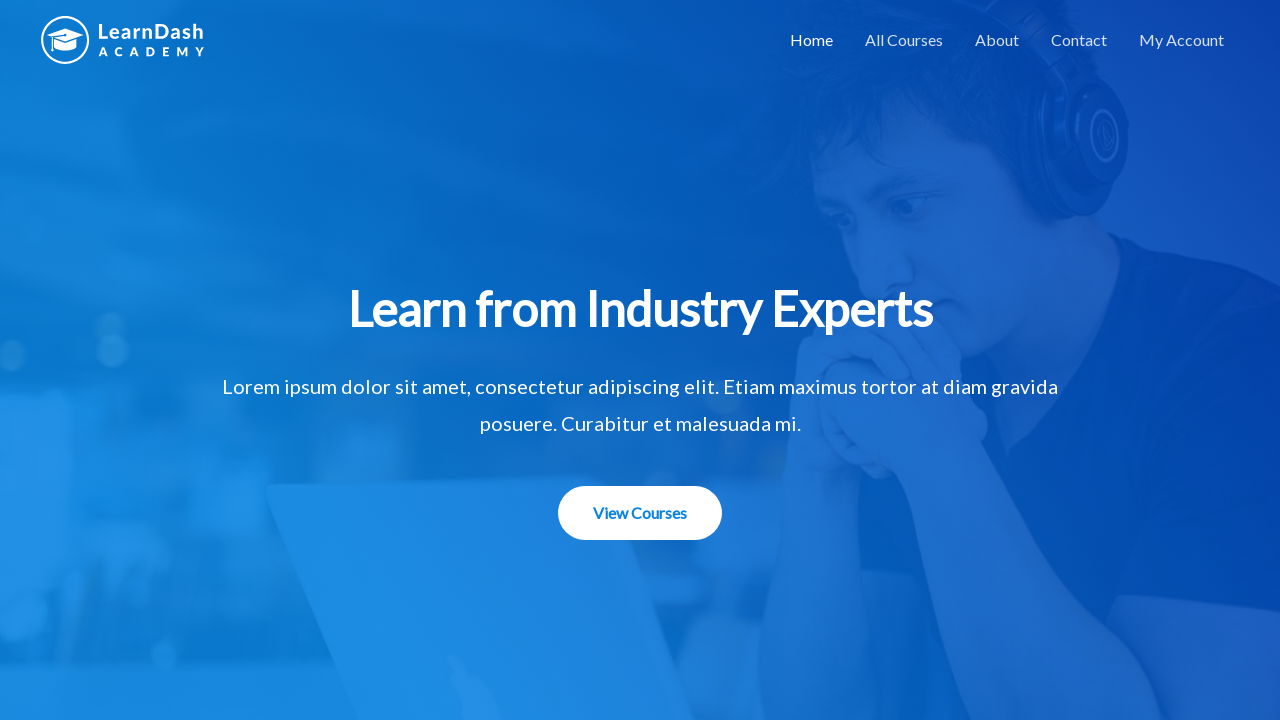

Clicked on Contact link to navigate to contact page at (1079, 40) on text=Contact
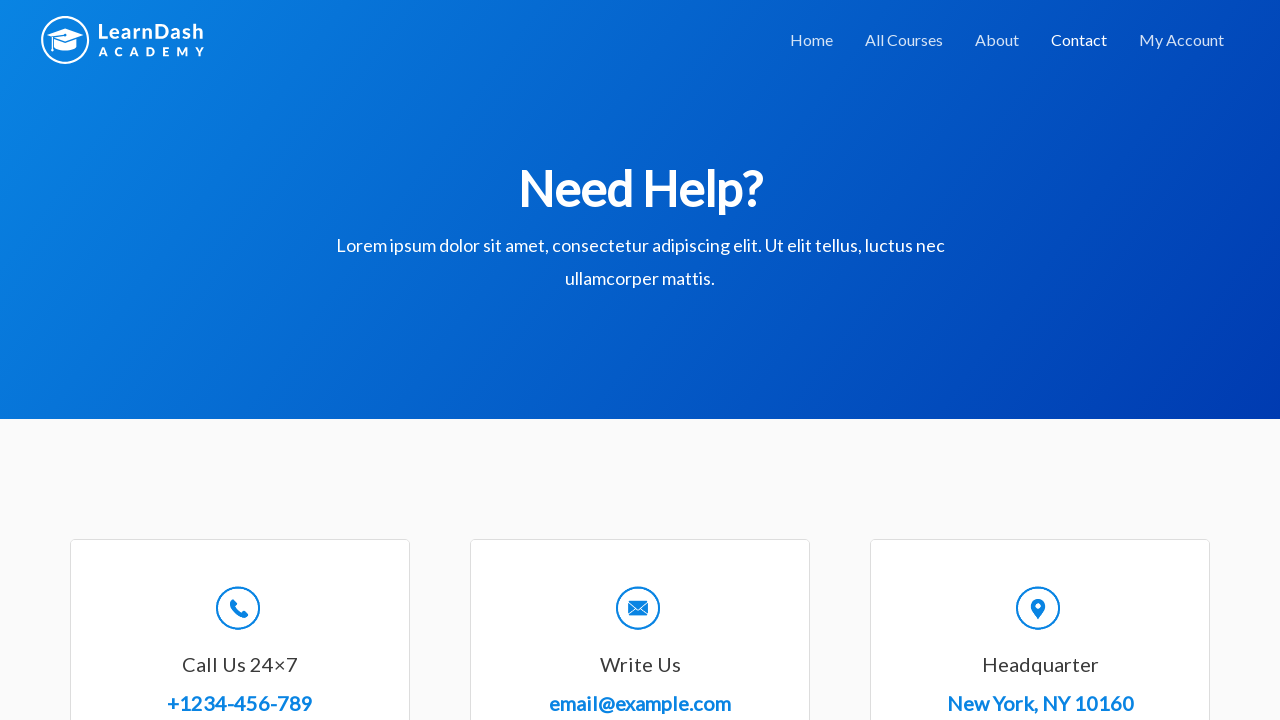

Filled in name field with 'Marcus Chen' on #wpforms-8-field_0
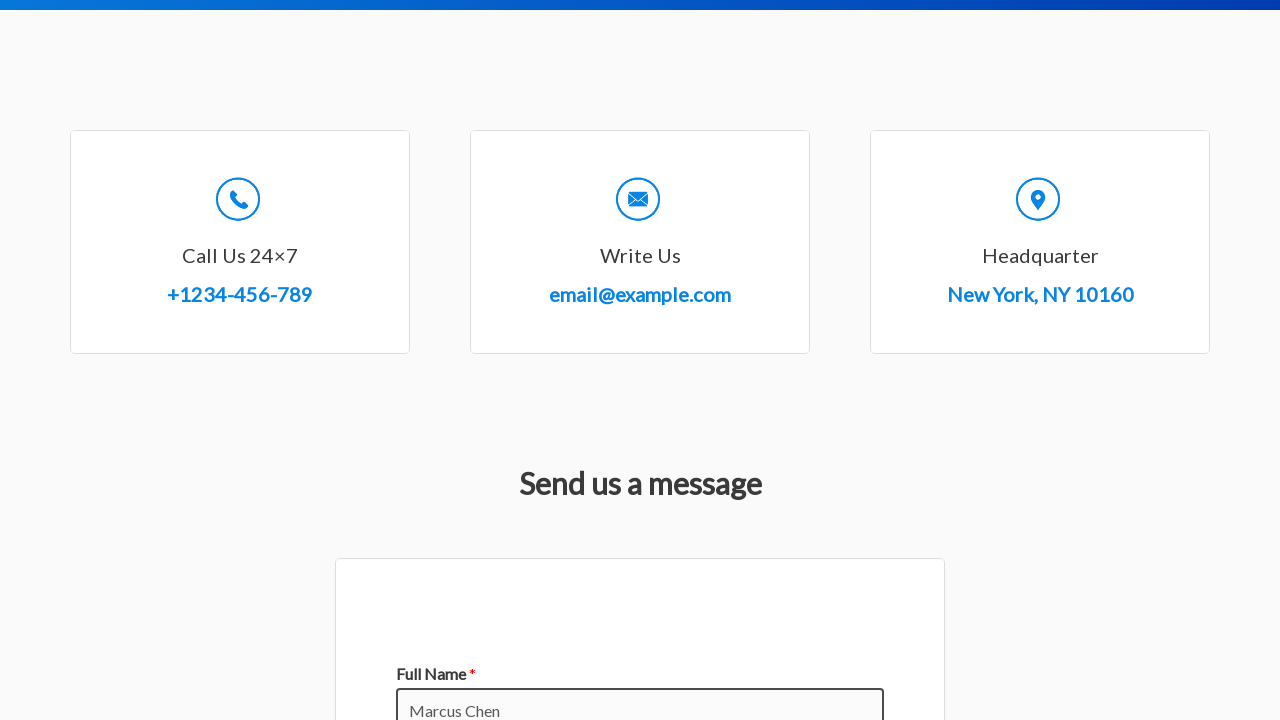

Filled in email field with 'marcus.chen42@example.com' on #wpforms-8-field_1
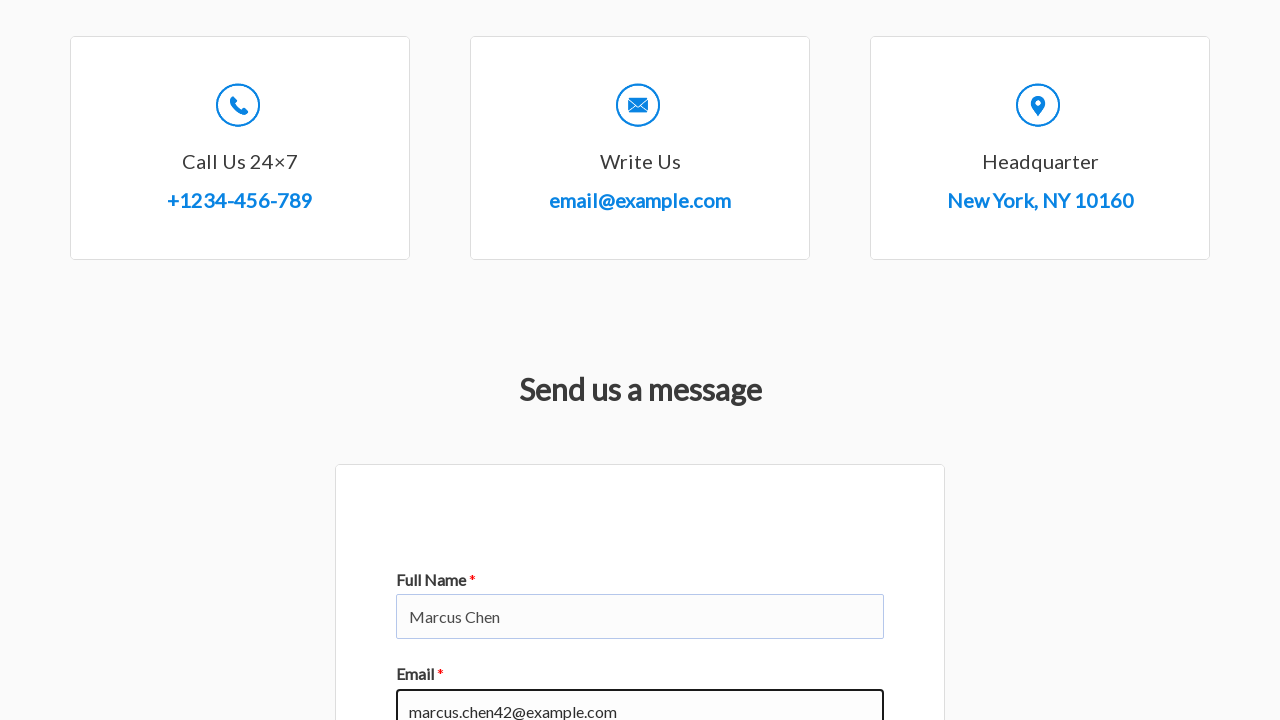

Filled in message field with test message on #wpforms-8-field_2
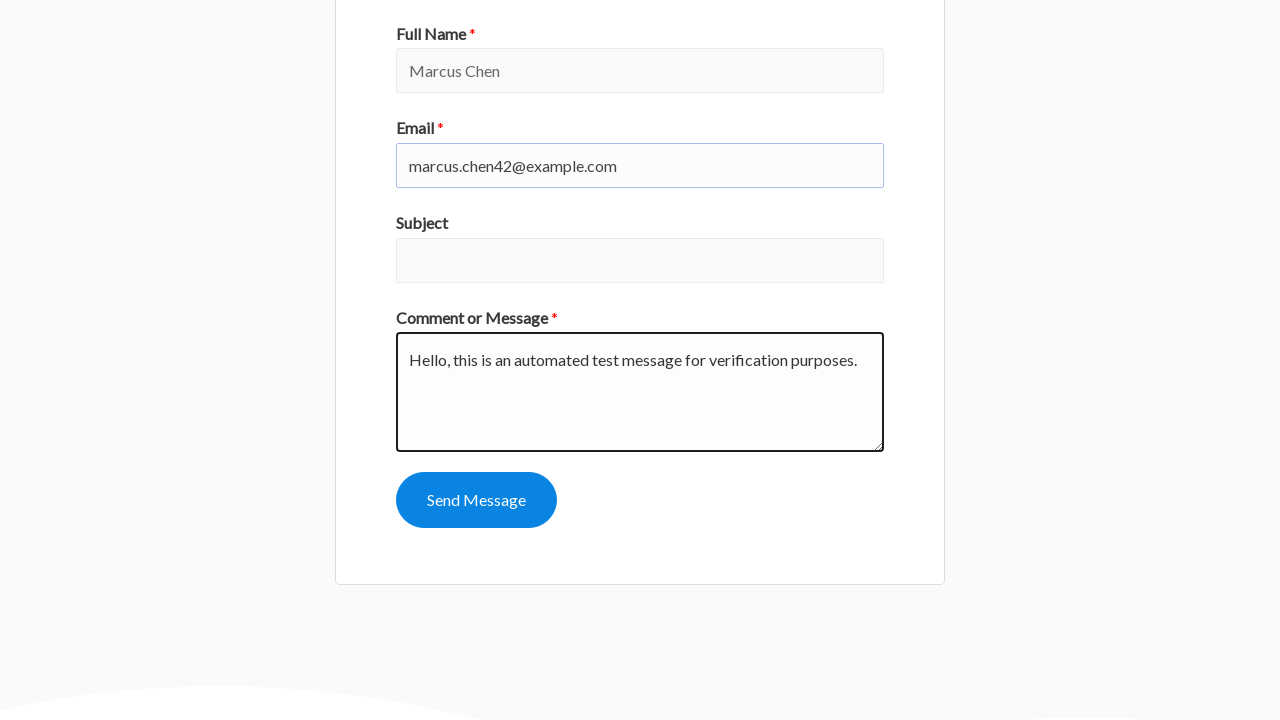

Clicked submit button to submit the contact form at (476, 500) on [name='wpforms[submit]']
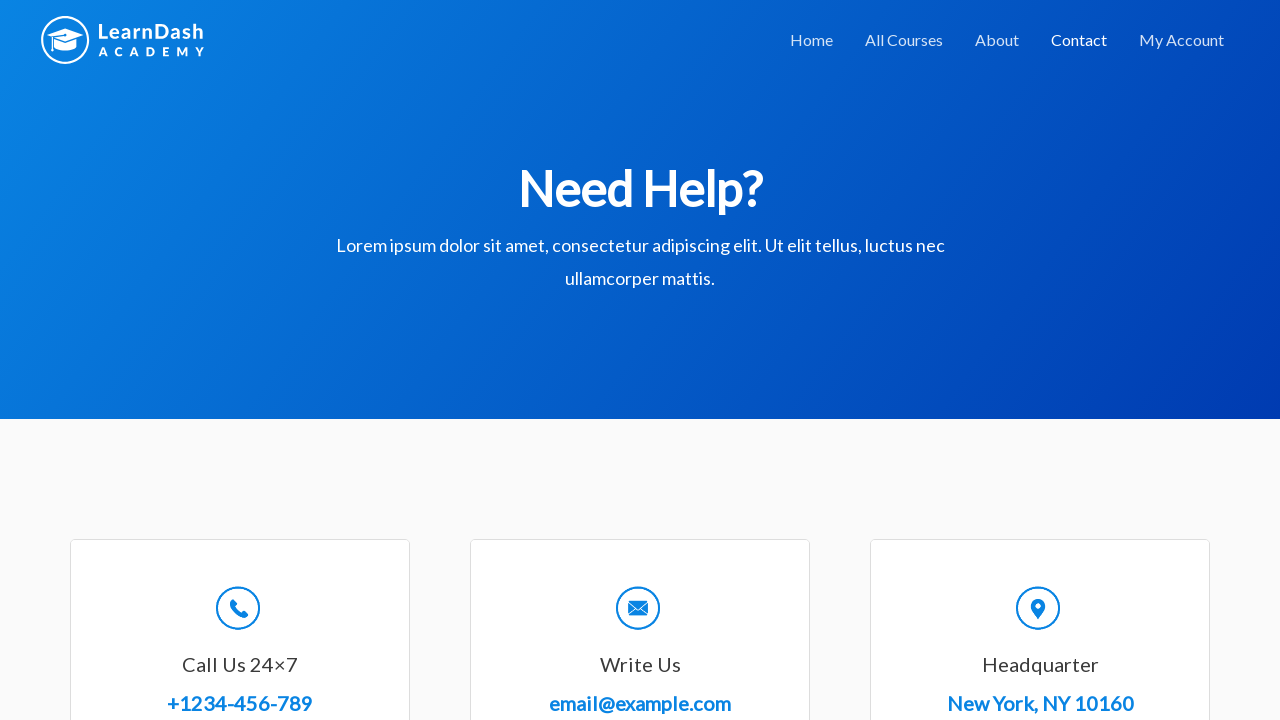

Confirmation message appeared on the page
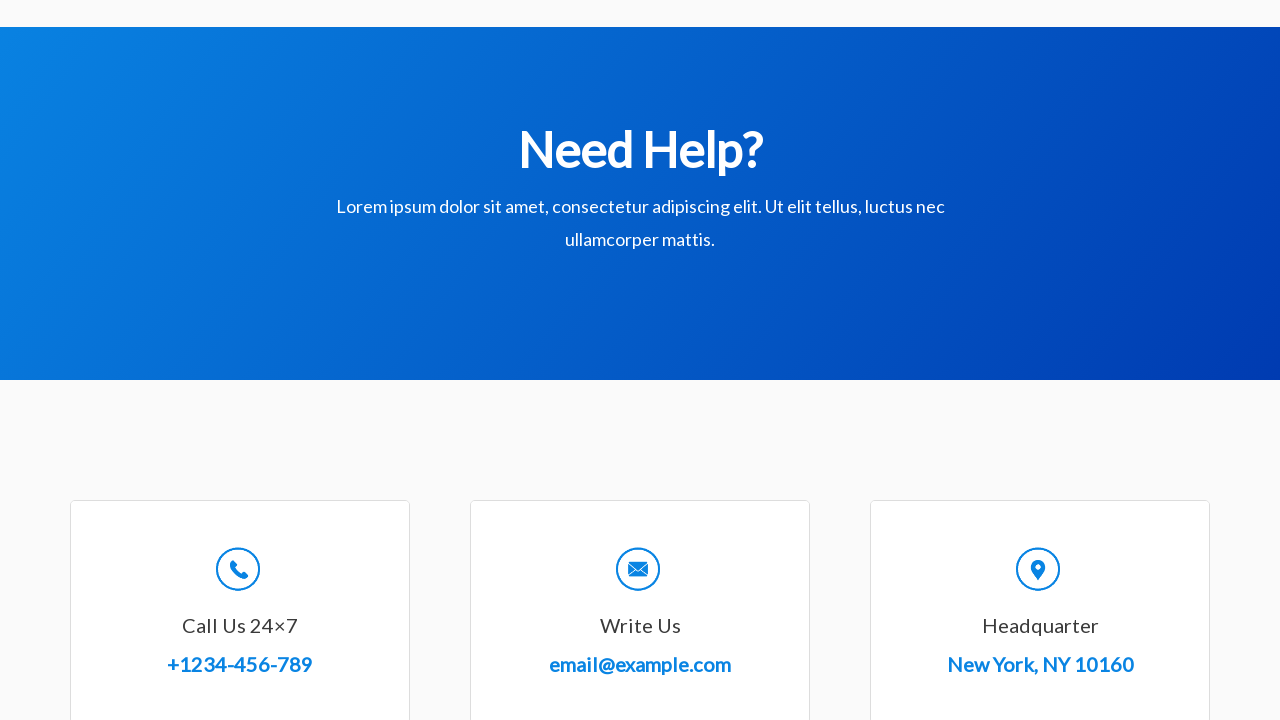

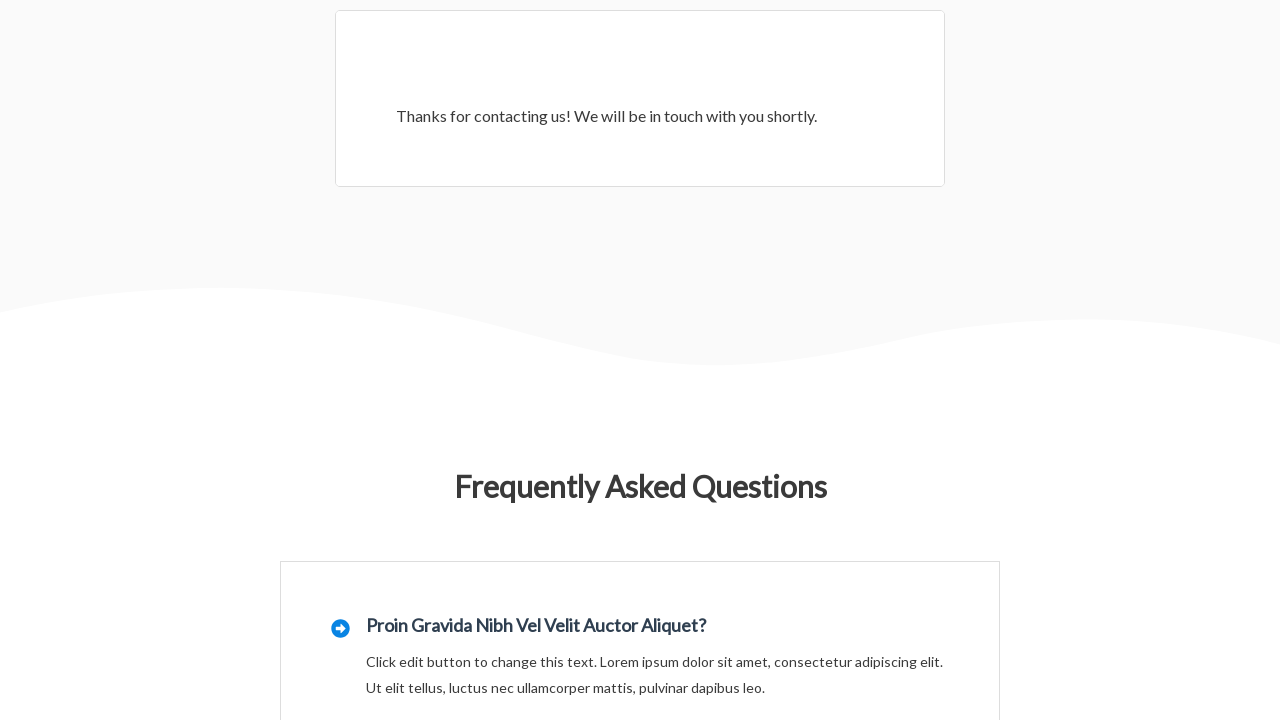